Tests iframe interaction by switching to a frame and filling a text input field

Starting URL: http://demo.automationtesting.in/Frames.html

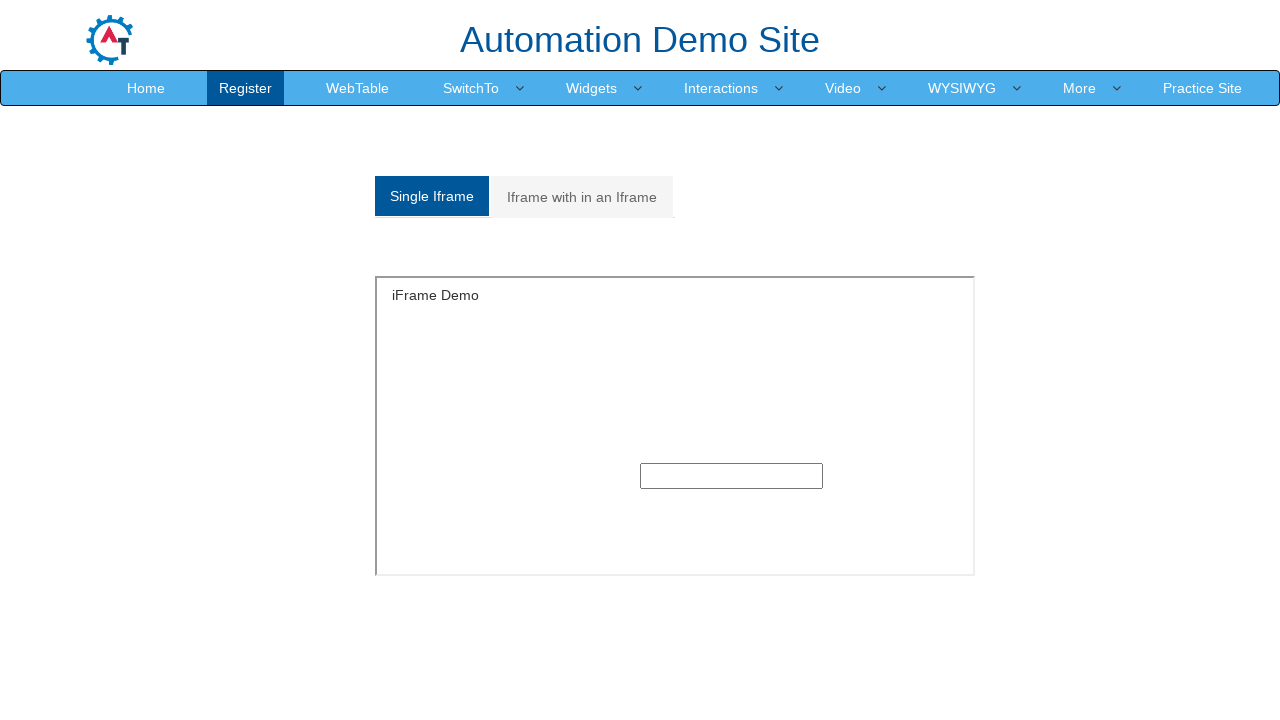

Switched to iframe with name 'SingleFrame'
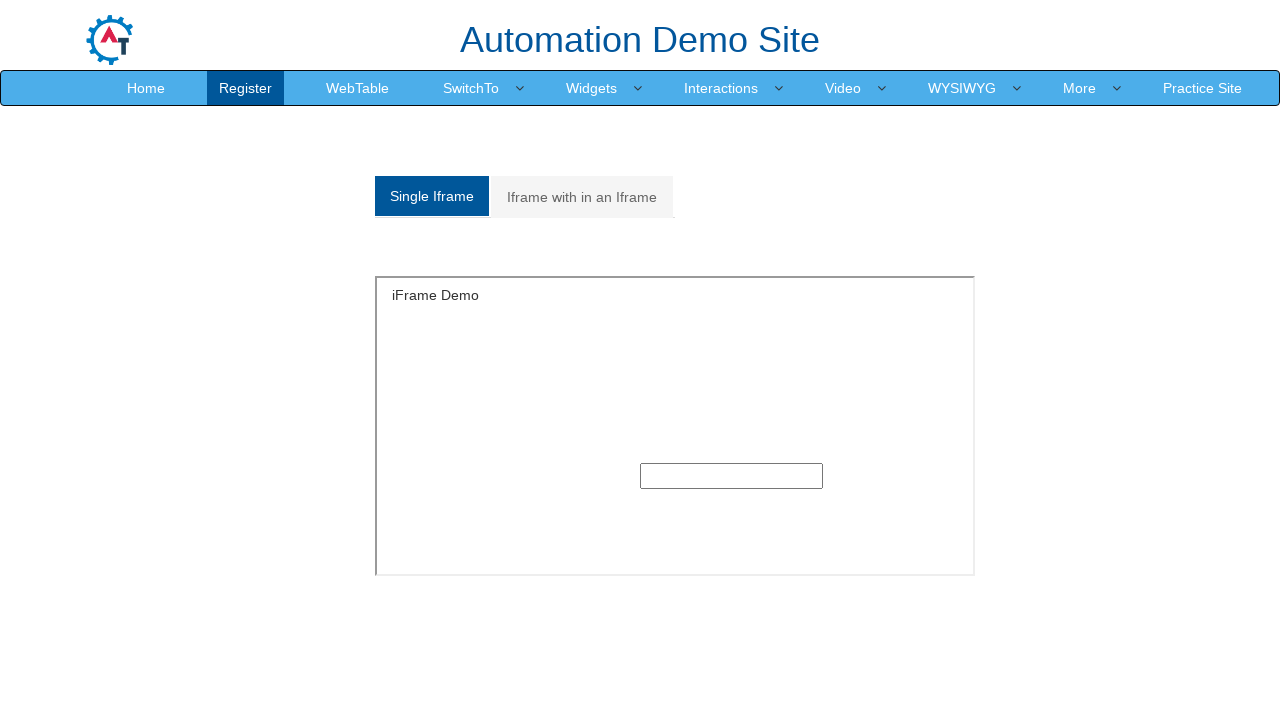

Filled text input field inside iframe with 'Abdullah Bawar' on xpath=/html[1]/body[1]/section[1]/div[1]/div[1]/div[1]/input[1]
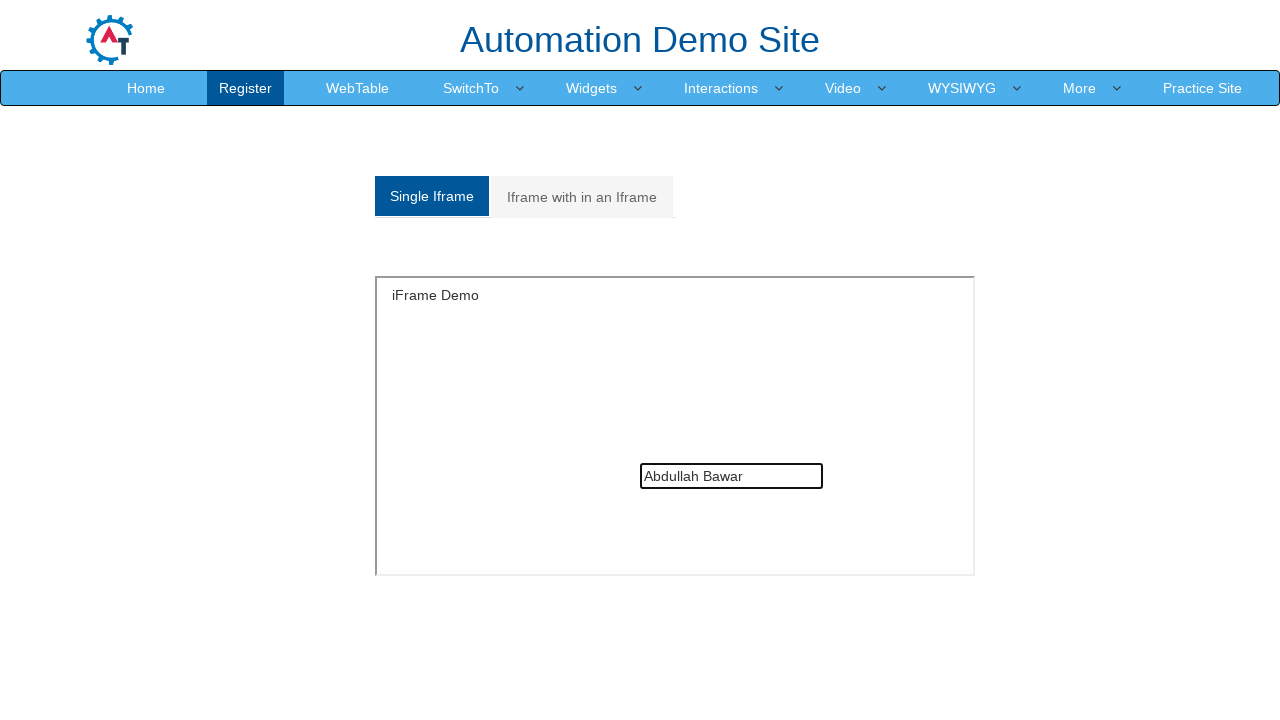

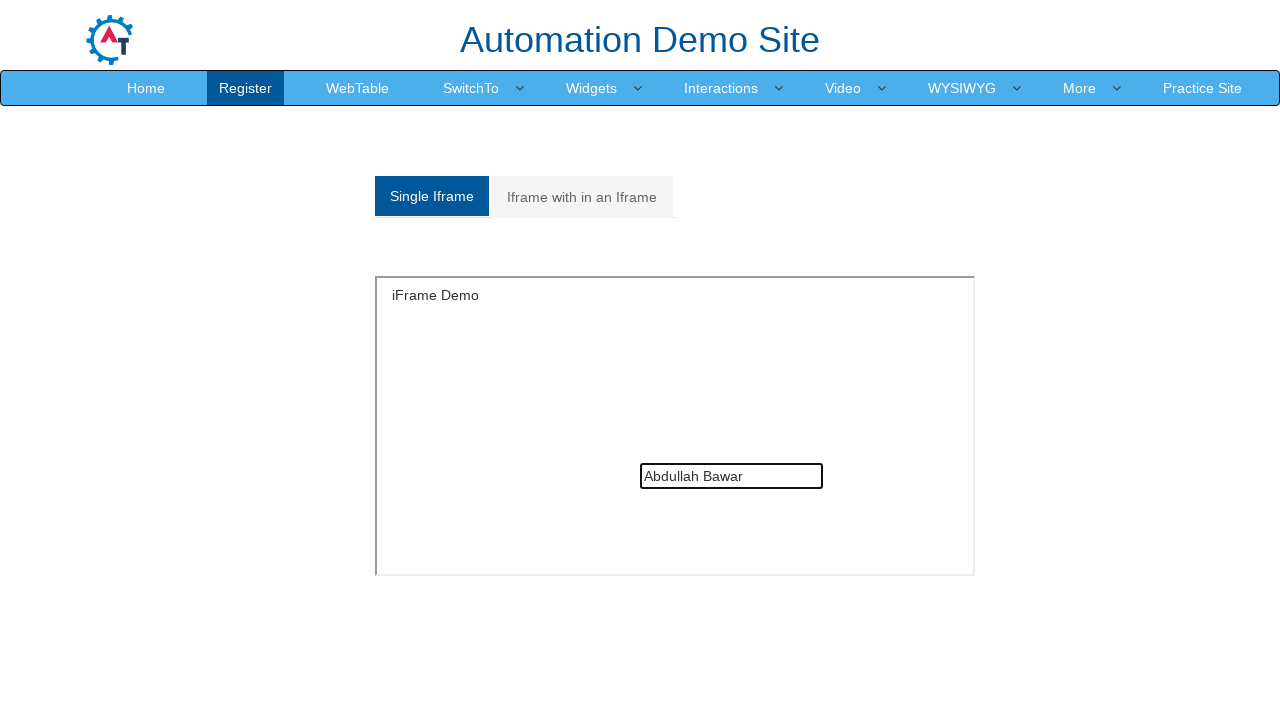